Tests Shadow DOM interaction by navigating to the Shadow DOM page, clicking a button to generate a GUID inside a shadow root, and clicking a copy button to copy the value to clipboard. Verifies the shadow DOM element interactions work correctly.

Starting URL: http://uitestingplayground.com

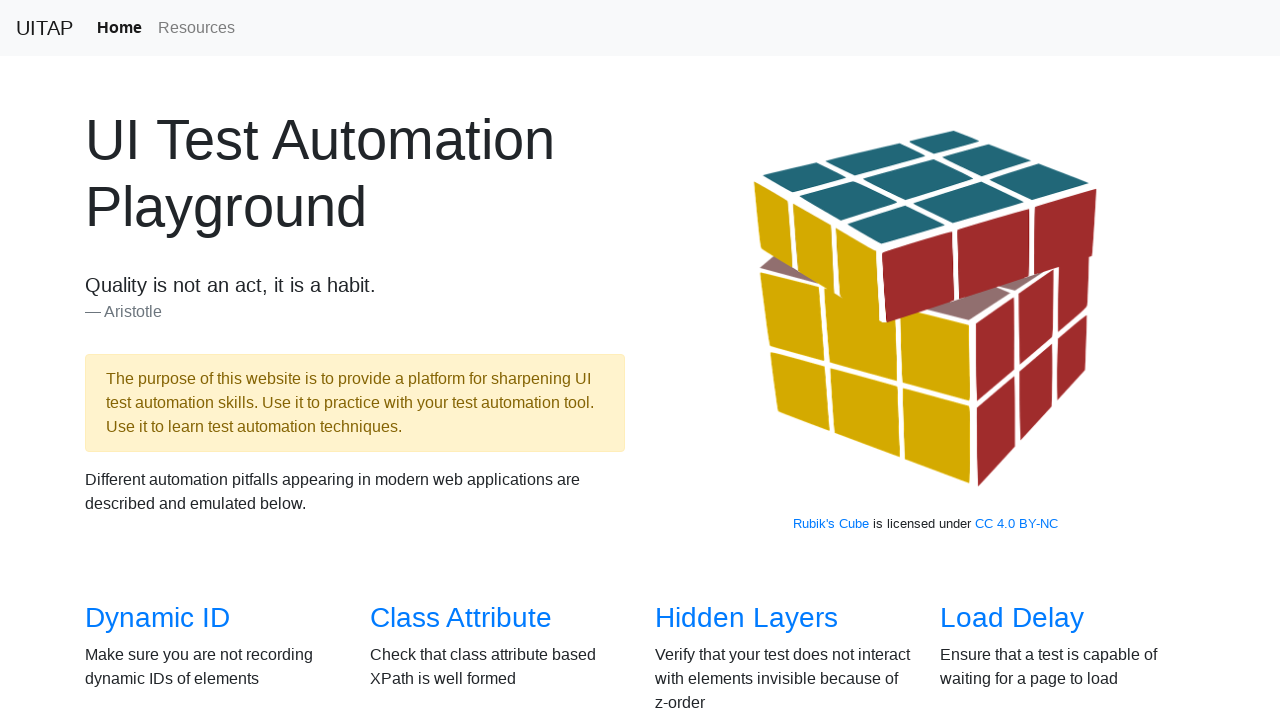

Clicked on Shadow DOM link to navigate to the shadow DOM test page at (458, 386) on text=Shadow DOM
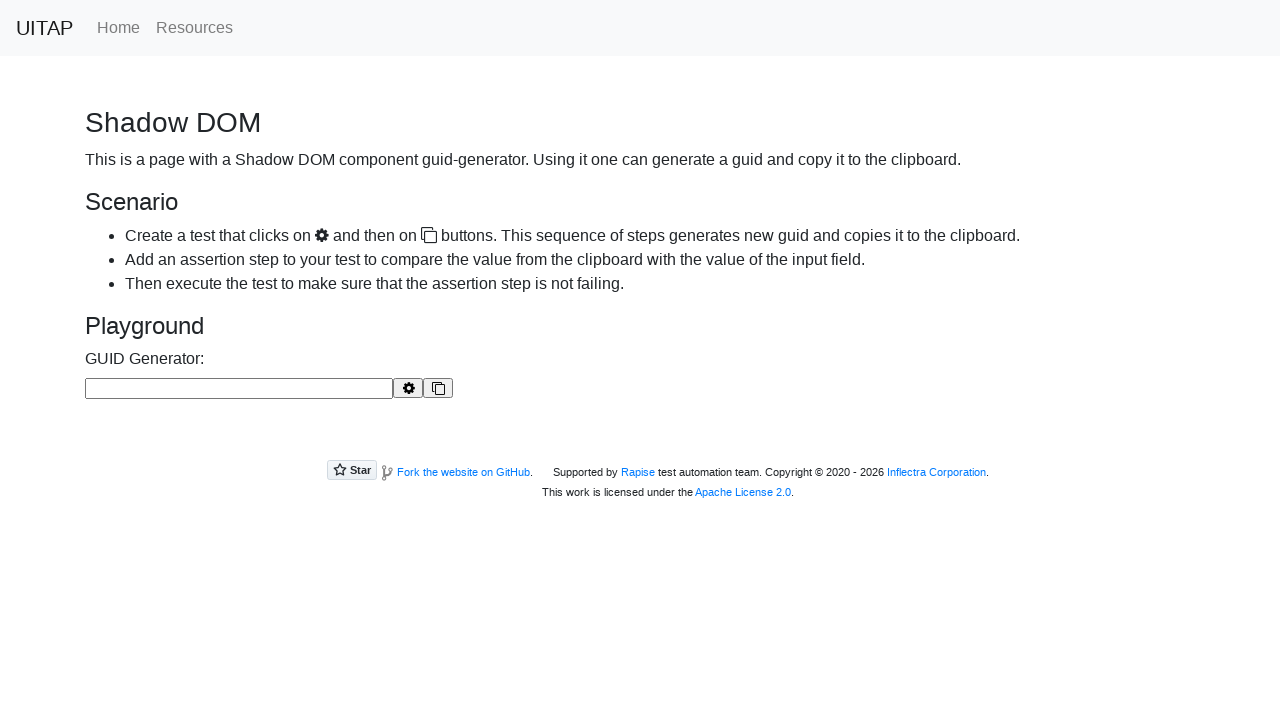

Shadow DOM element (guid-generator) loaded and ready
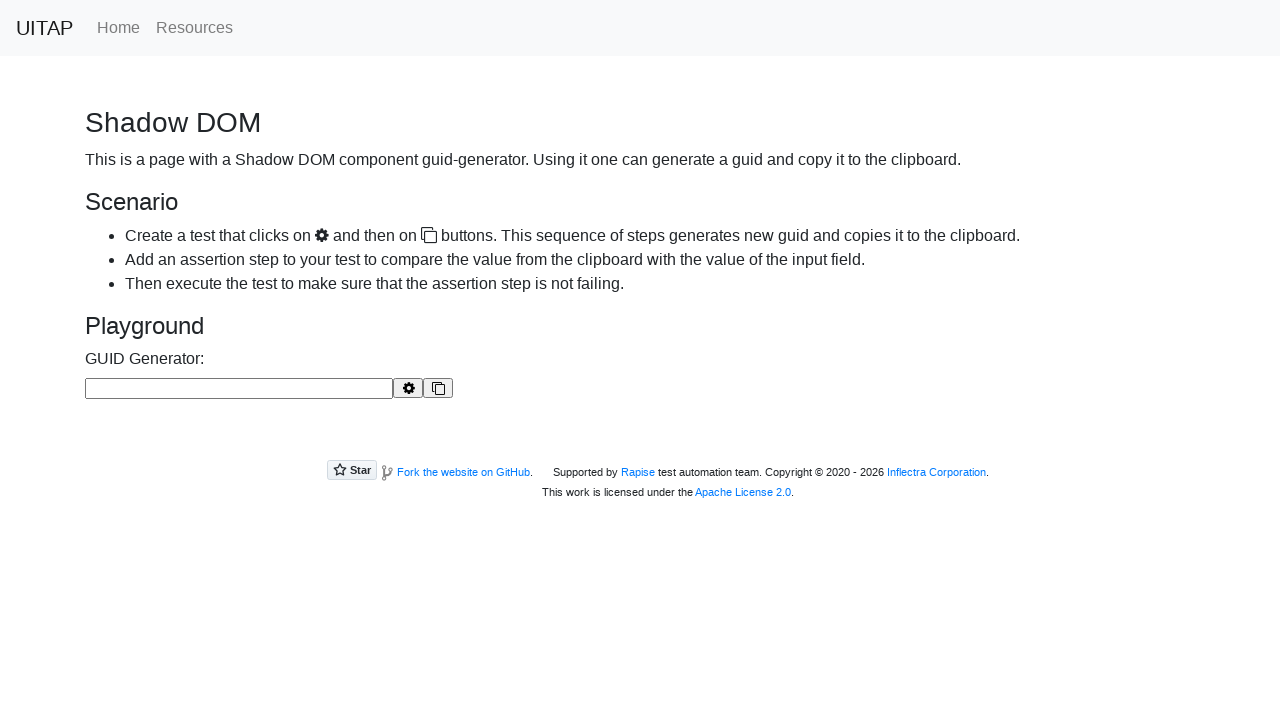

Located shadow host element (guid-generator)
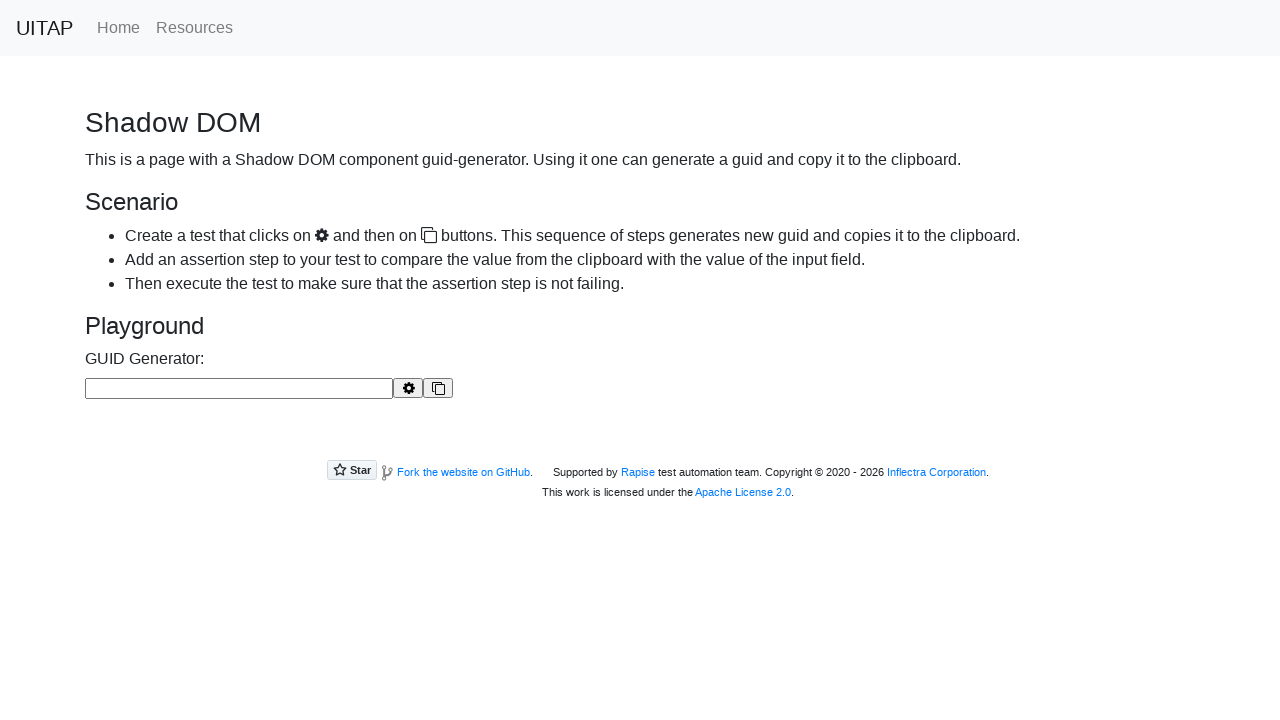

Clicked the generate button inside shadow DOM to create a GUID at (408, 388) on guid-generator >> #buttonGenerate
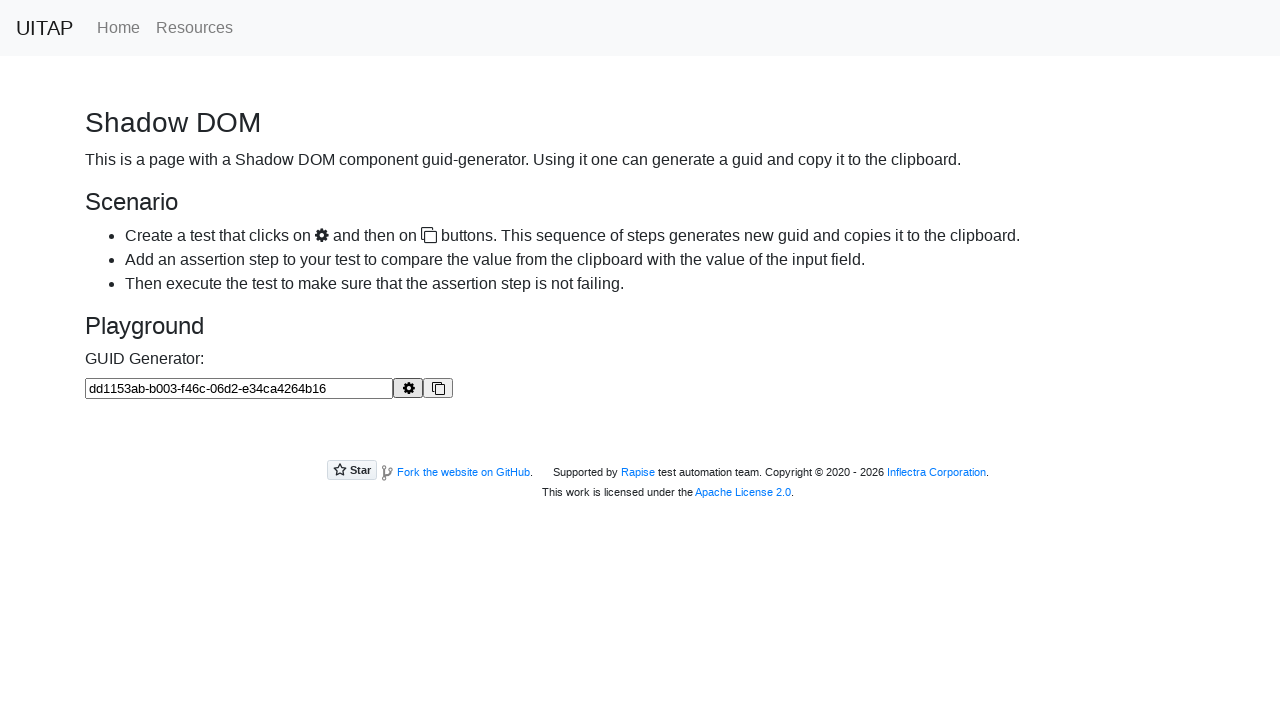

Retrieved generated GUID value from input field: dd1153ab-b003-f46c-06d2-e34ca4264b16
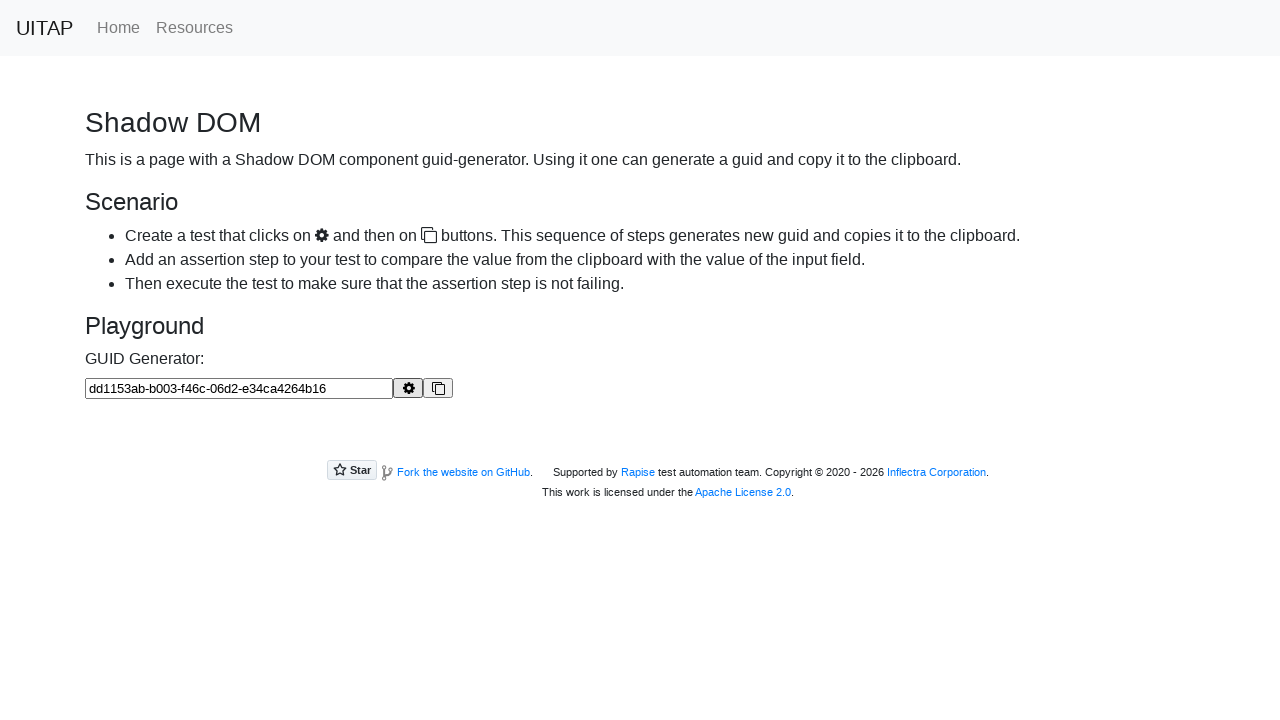

Clicked the copy button to copy GUID to clipboard at (438, 388) on guid-generator >> #buttonCopy
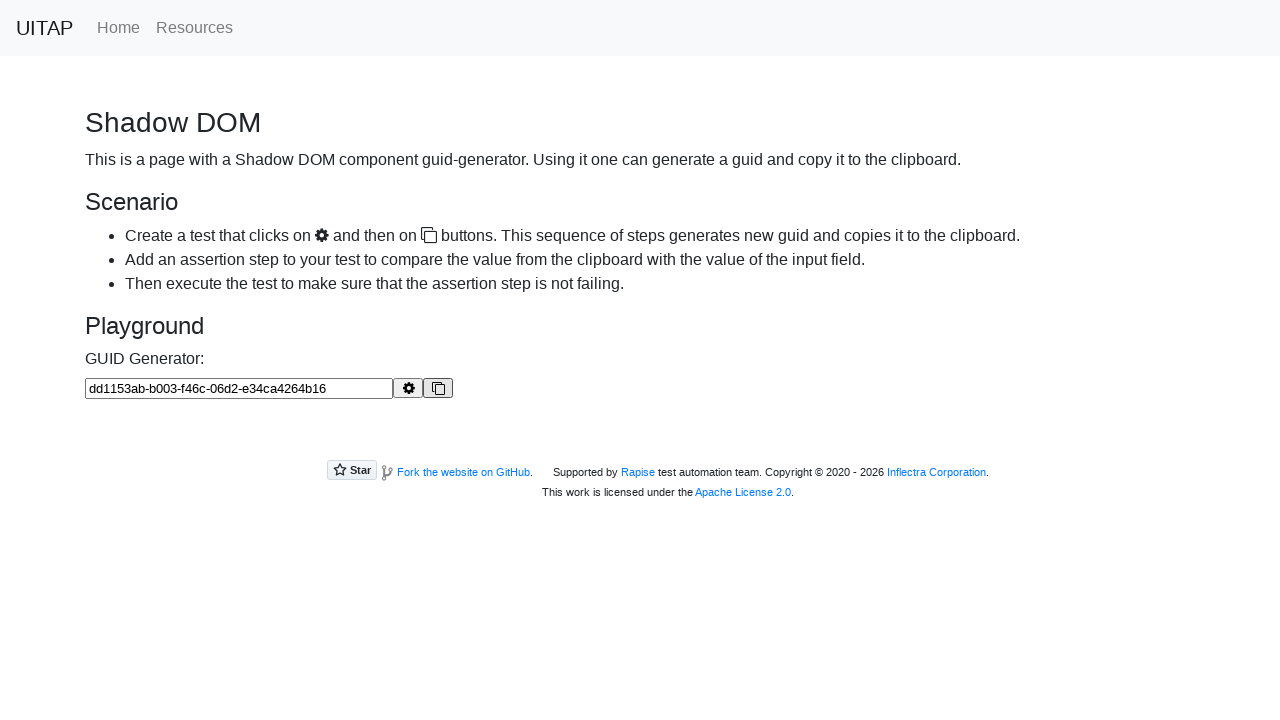

Verified that GUID was successfully generated and is not empty
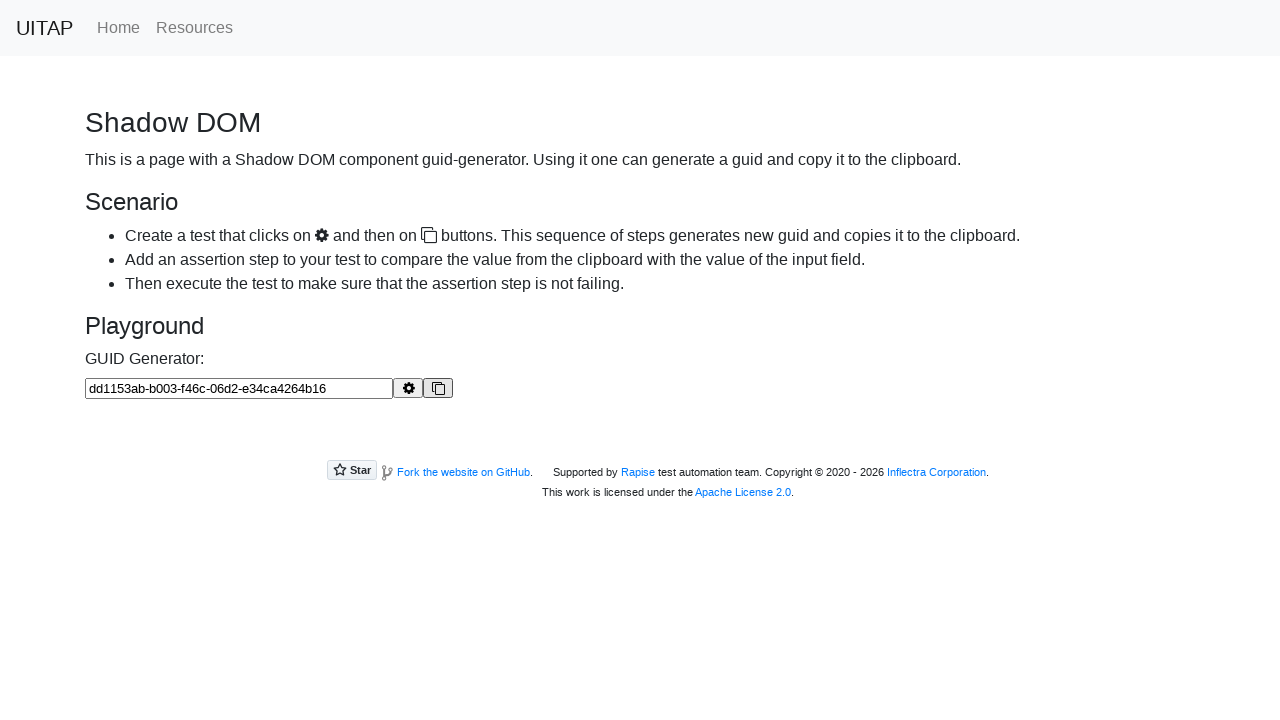

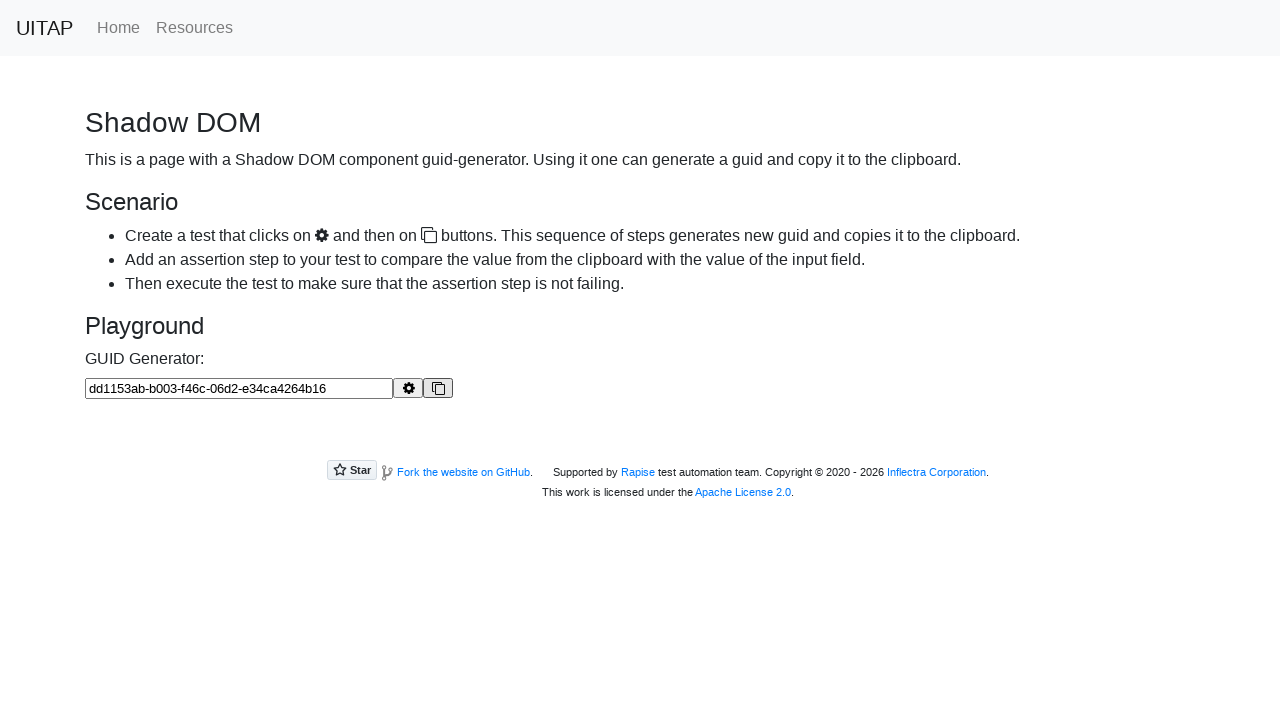